Tests that whitespace is trimmed from edited todo text.

Starting URL: https://demo.playwright.dev/todomvc

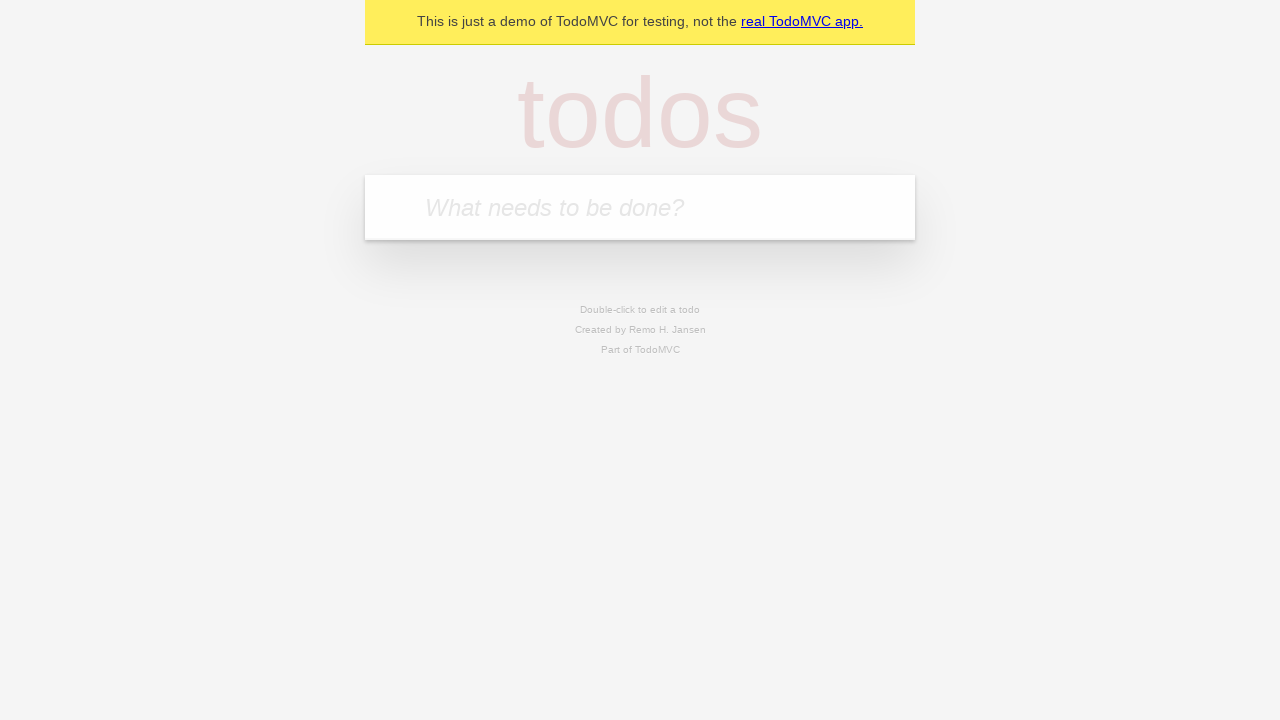

Filled new todo input with 'buy some cheese' on internal:attr=[placeholder="What needs to be done?"i]
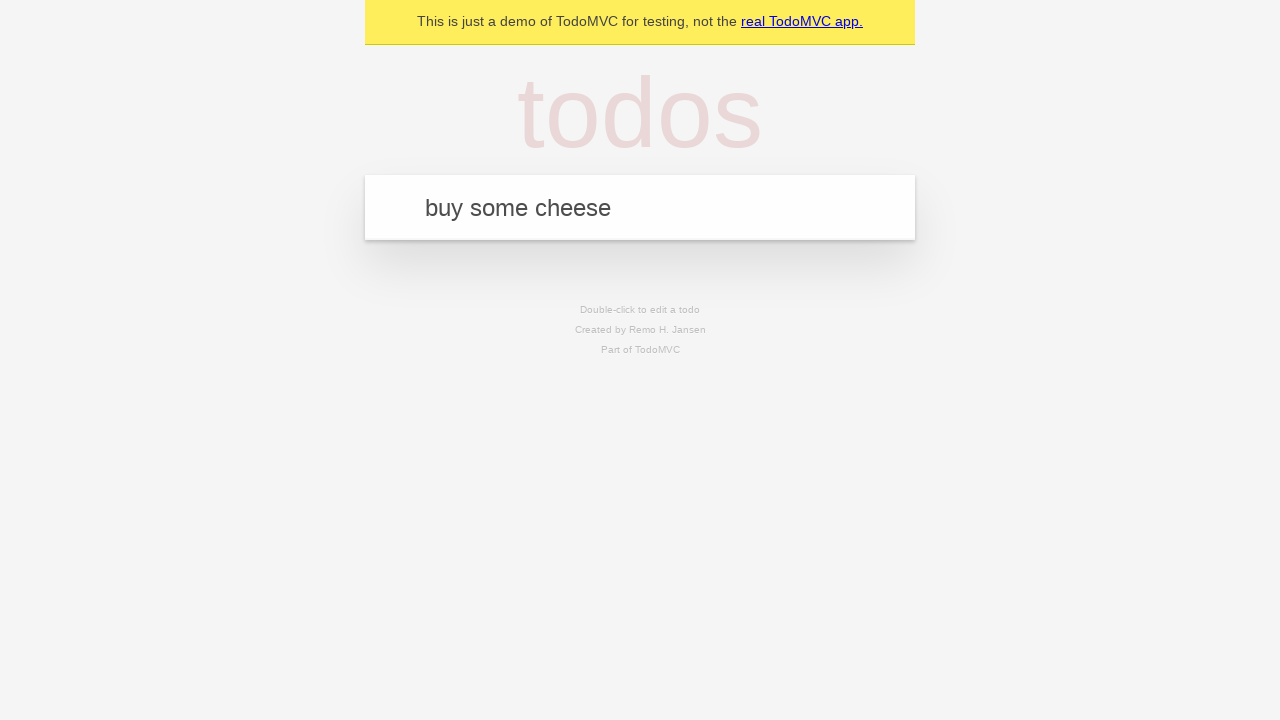

Pressed Enter to add first todo on internal:attr=[placeholder="What needs to be done?"i]
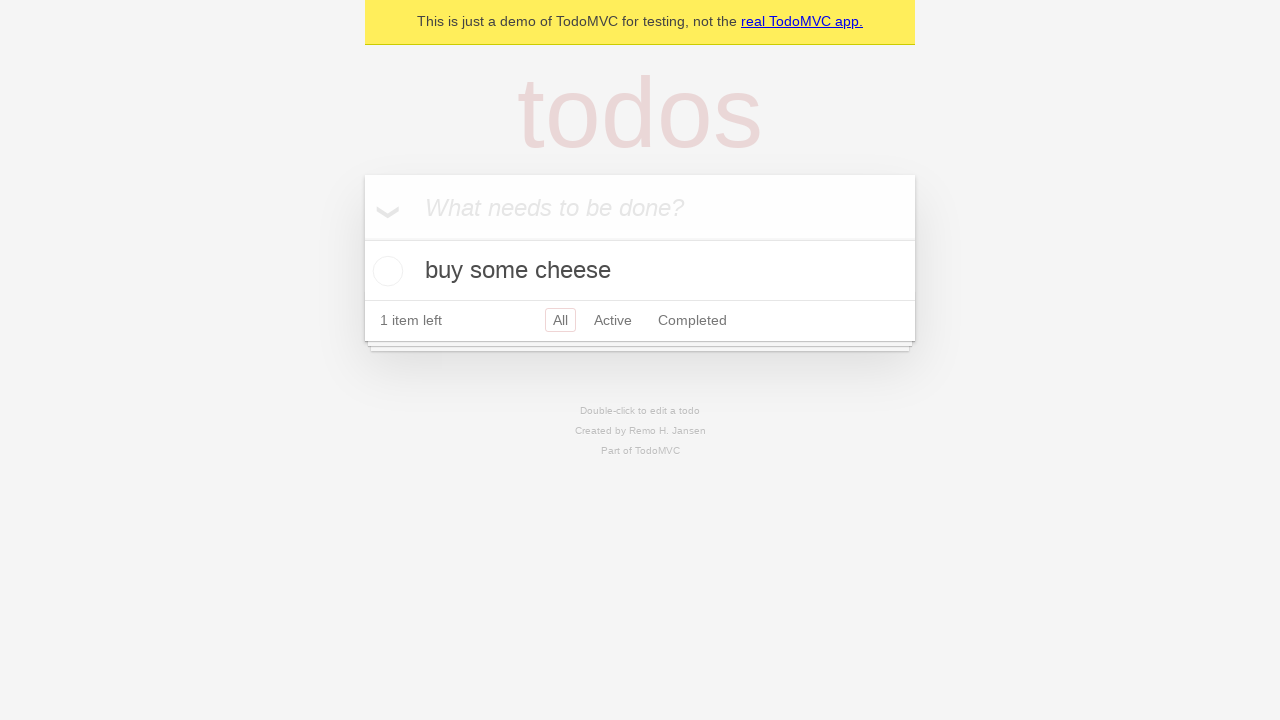

Filled new todo input with 'feed the cat' on internal:attr=[placeholder="What needs to be done?"i]
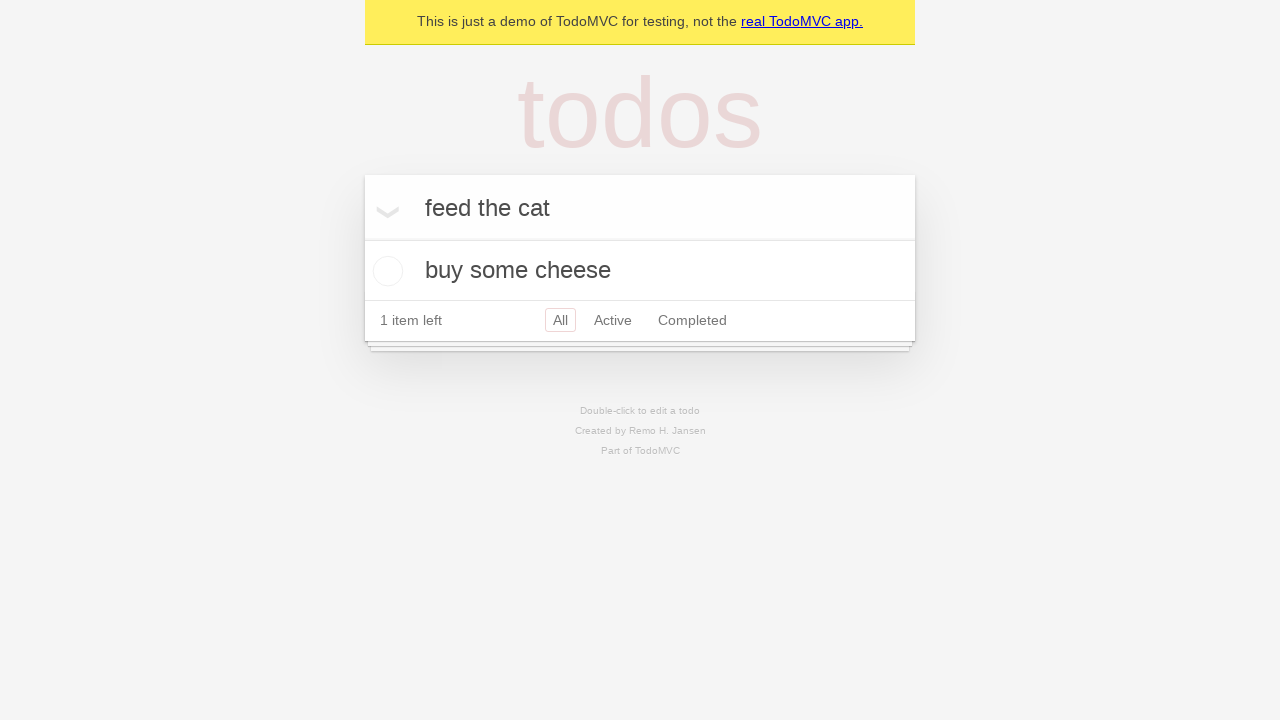

Pressed Enter to add second todo on internal:attr=[placeholder="What needs to be done?"i]
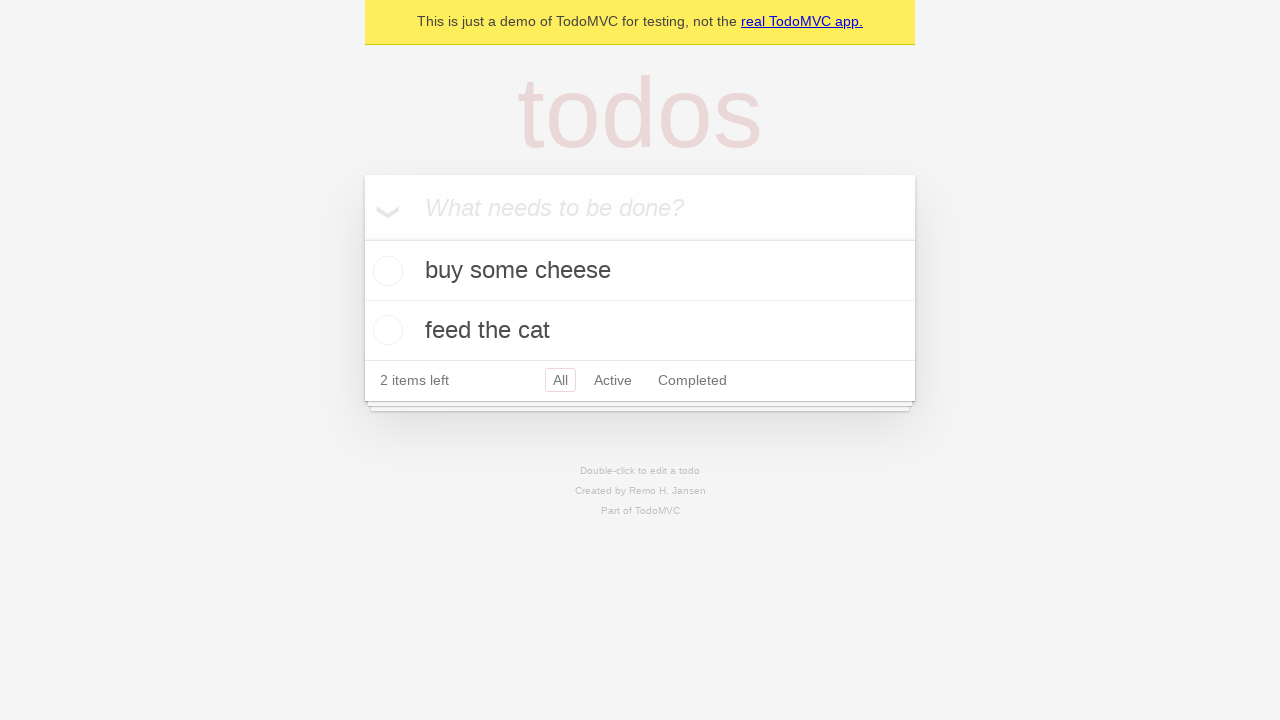

Filled new todo input with 'book a doctors appointment' on internal:attr=[placeholder="What needs to be done?"i]
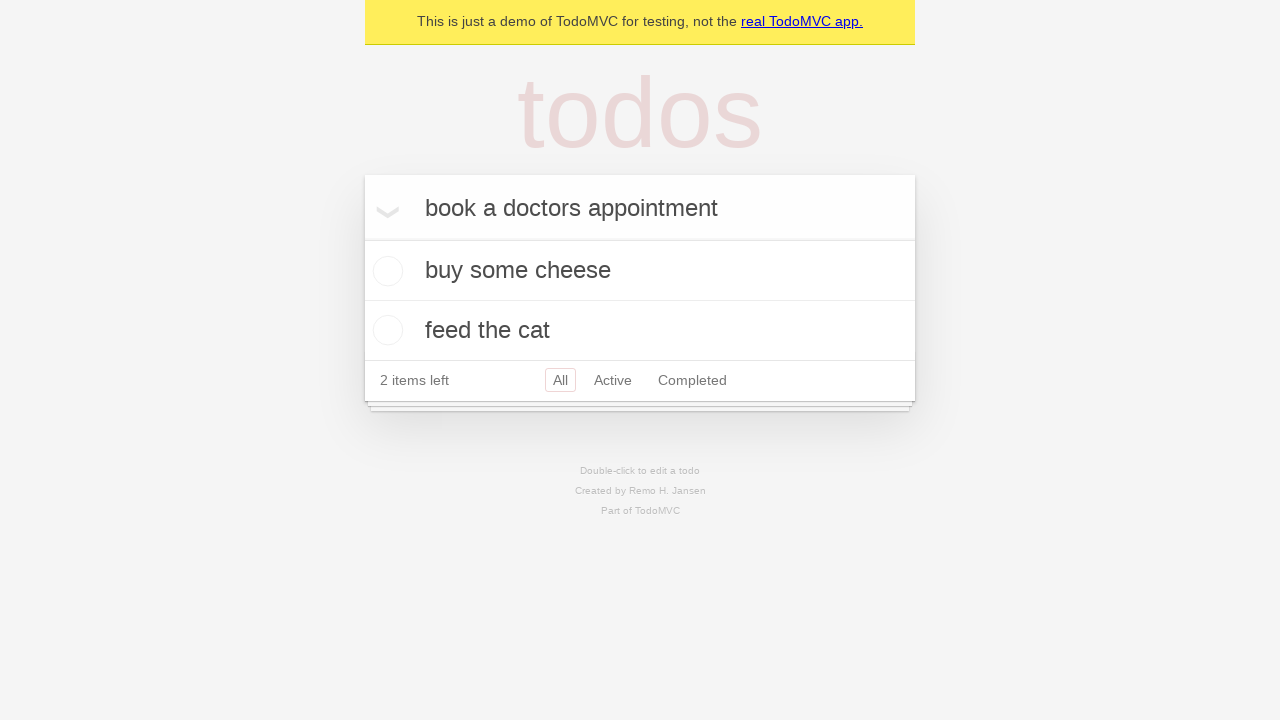

Pressed Enter to add third todo on internal:attr=[placeholder="What needs to be done?"i]
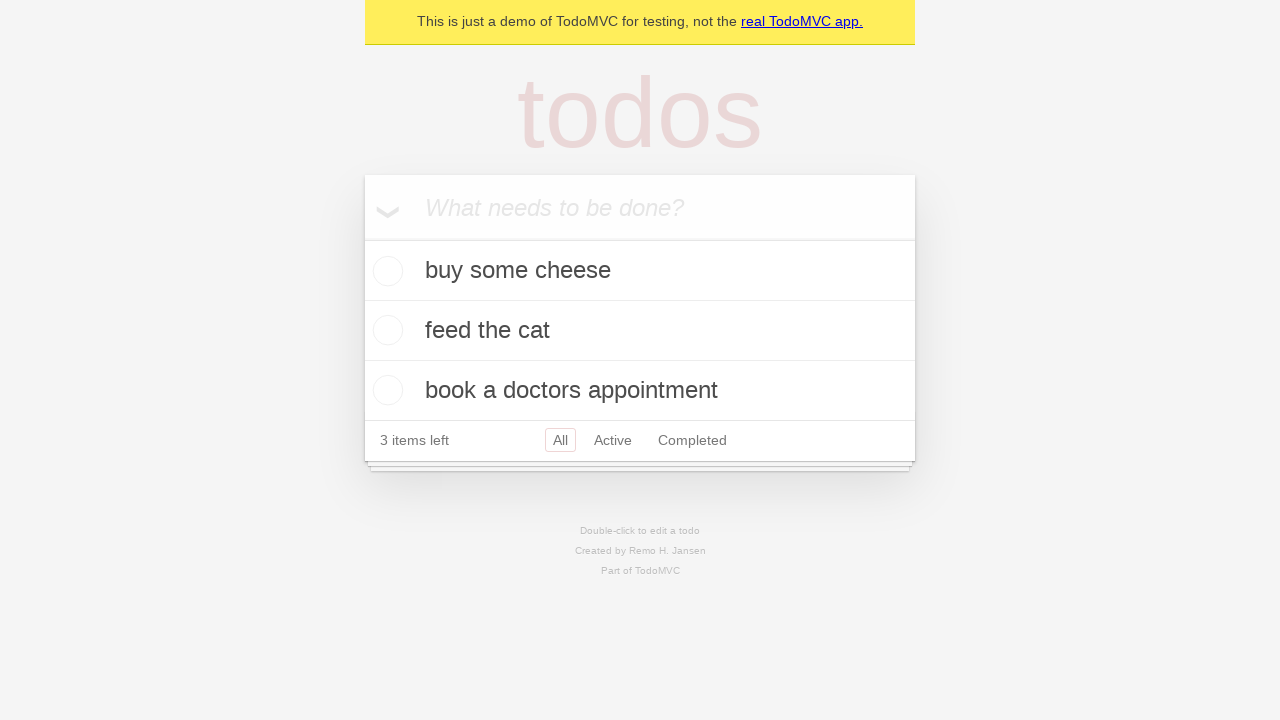

Waited for all three todos to be added to localStorage
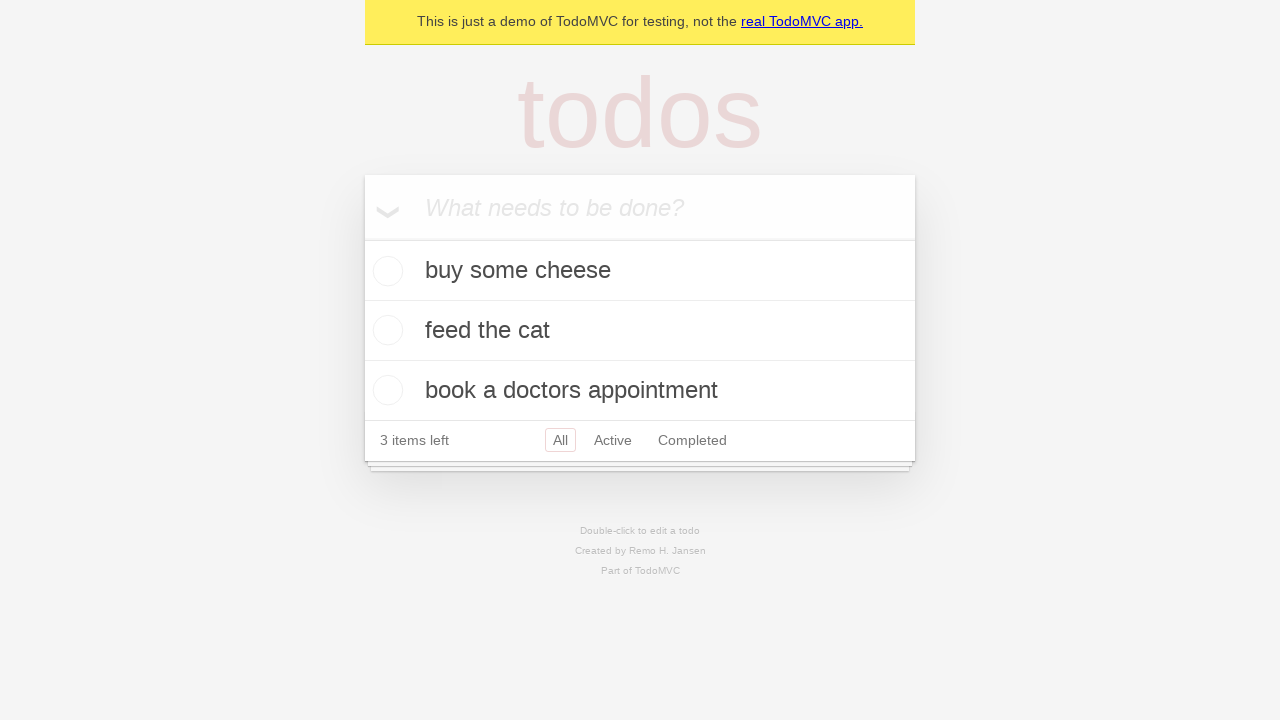

Double-clicked second todo item to enter edit mode at (640, 331) on internal:testid=[data-testid="todo-item"s] >> nth=1
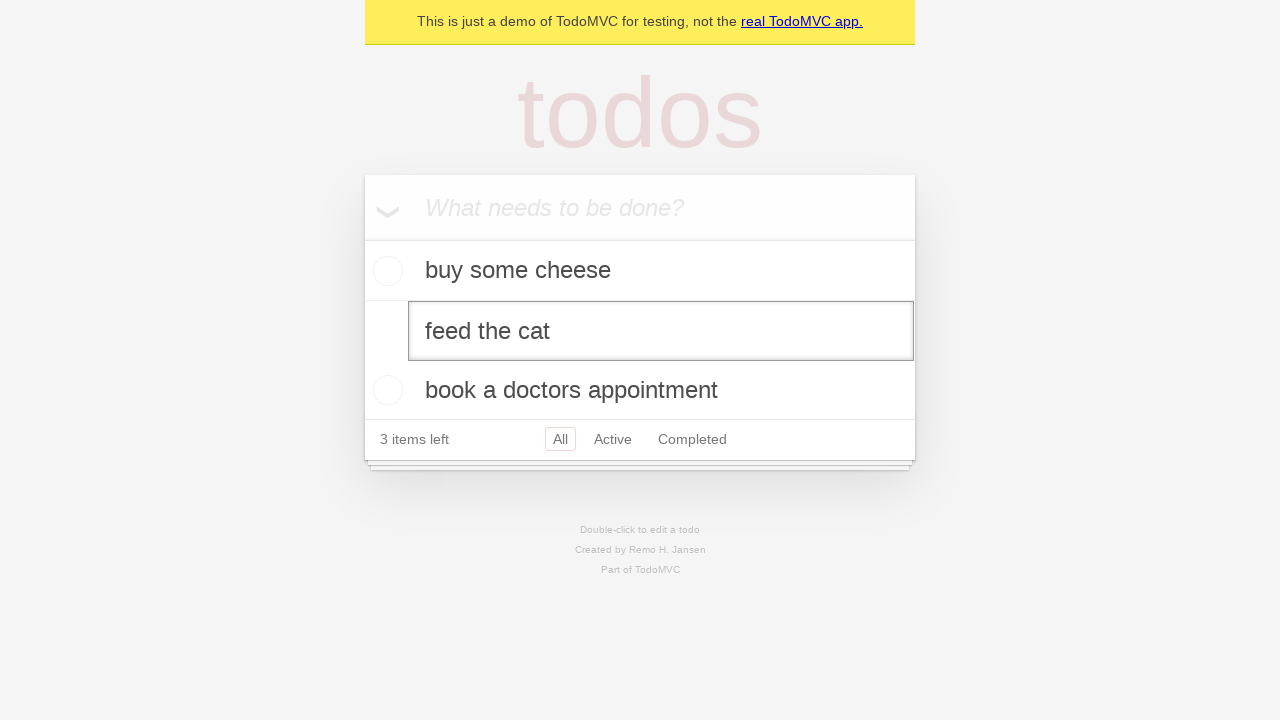

Filled edit textbox with text containing leading and trailing whitespace on internal:testid=[data-testid="todo-item"s] >> nth=1 >> internal:role=textbox[nam
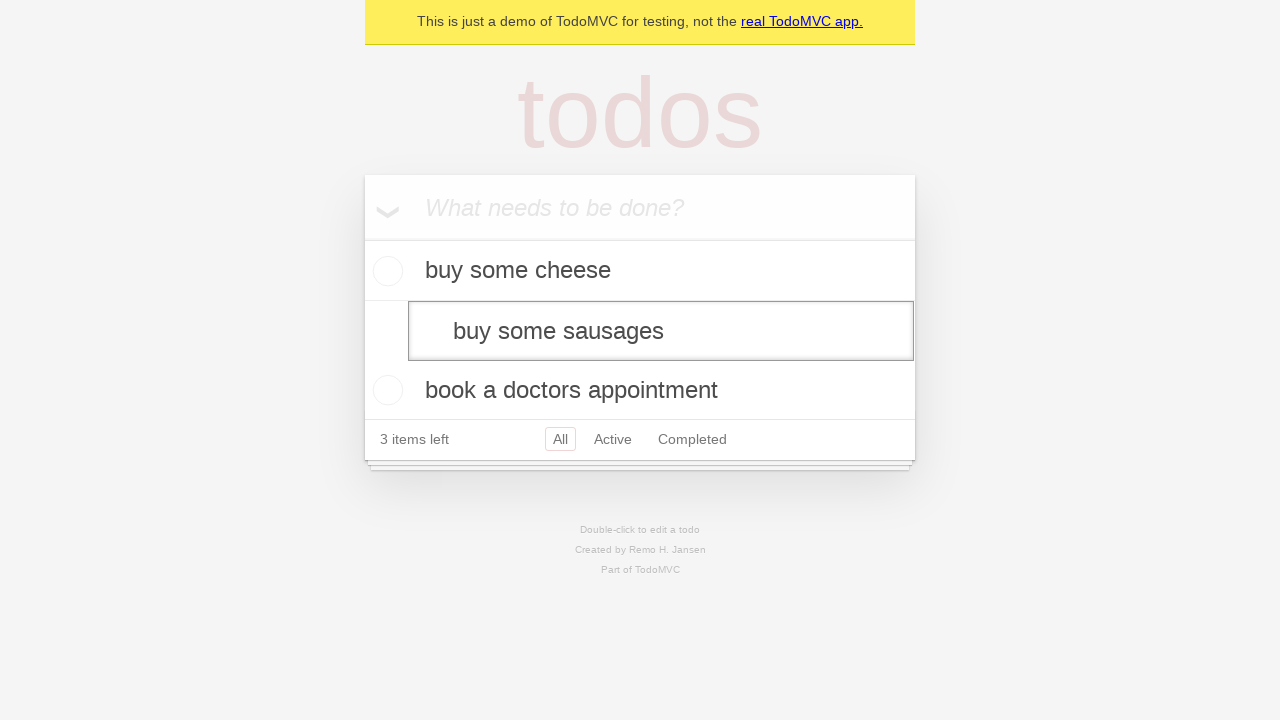

Pressed Enter to confirm edited todo text on internal:testid=[data-testid="todo-item"s] >> nth=1 >> internal:role=textbox[nam
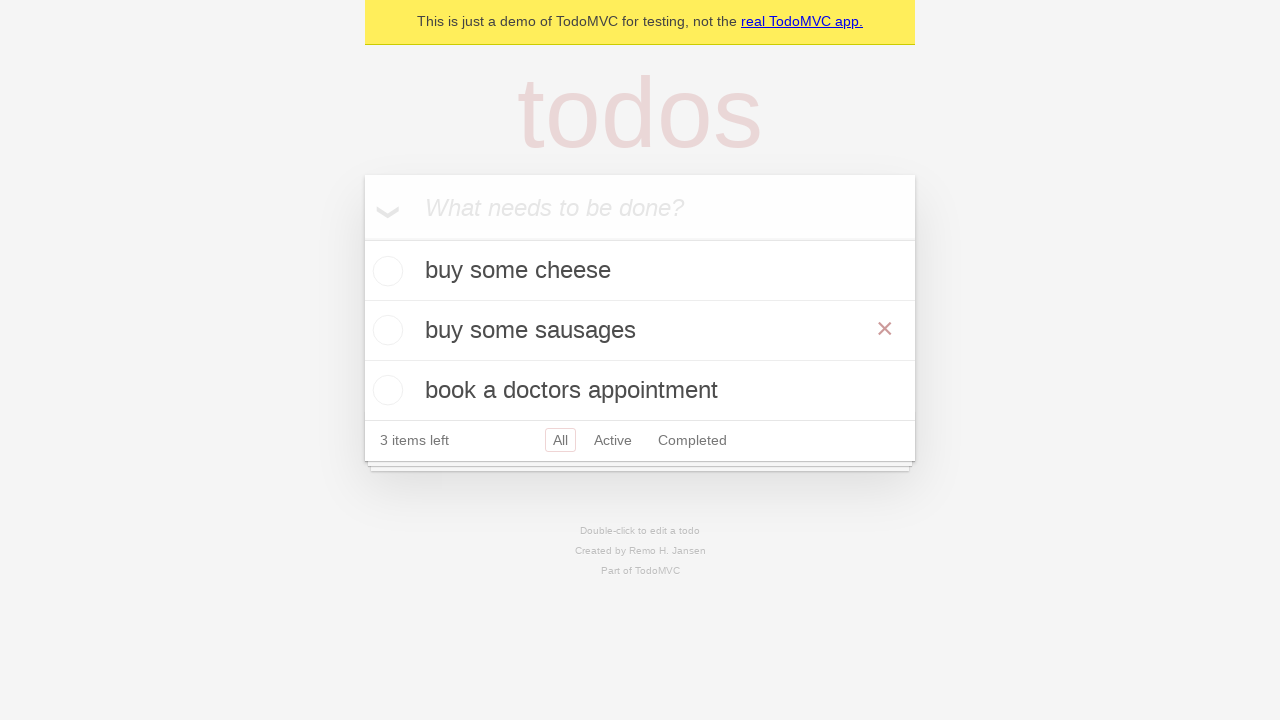

Verified that whitespace was trimmed and todo text updated to 'buy some sausages' in localStorage
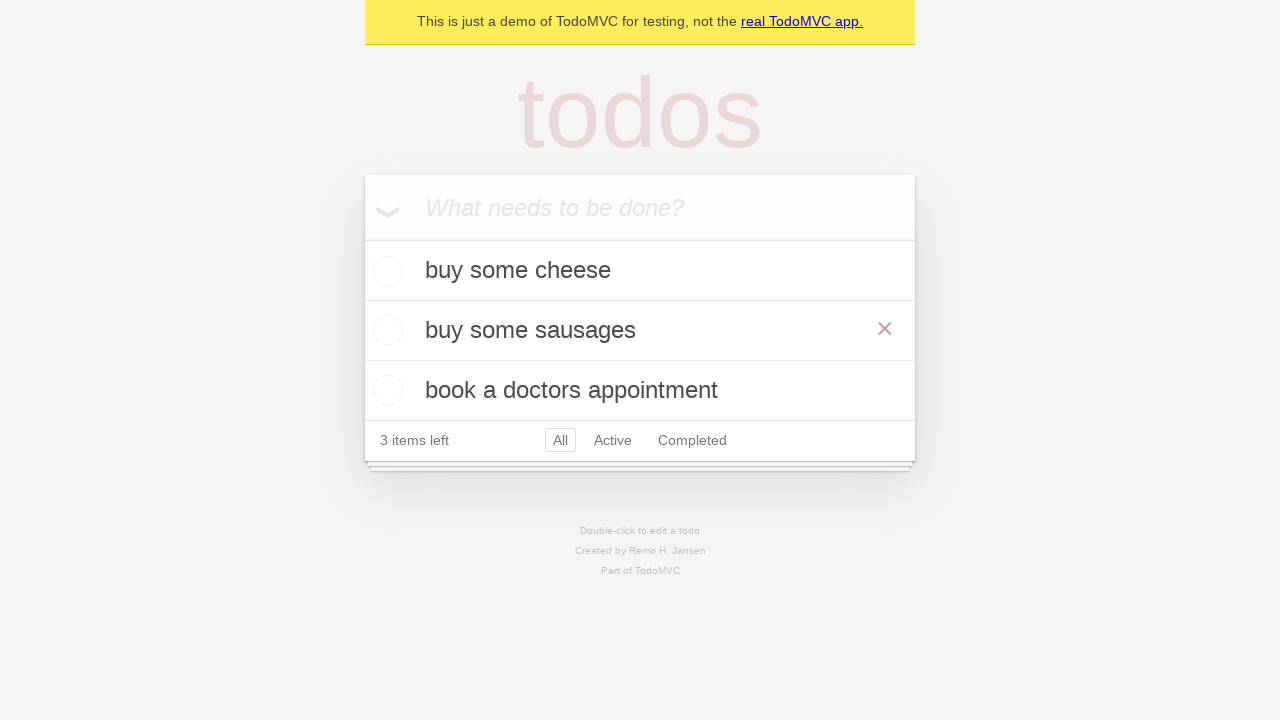

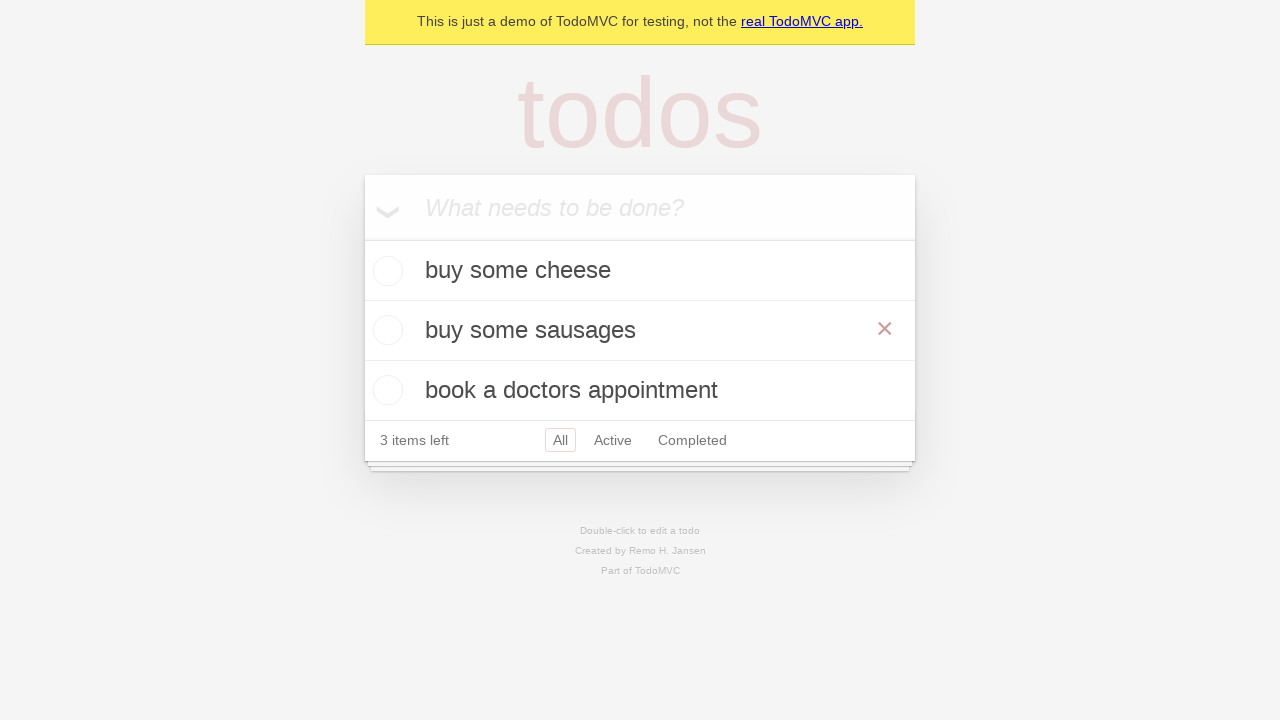